Navigates to Form Authentication page and verifies the h2 element text using XPath

Starting URL: https://the-internet.herokuapp.com/

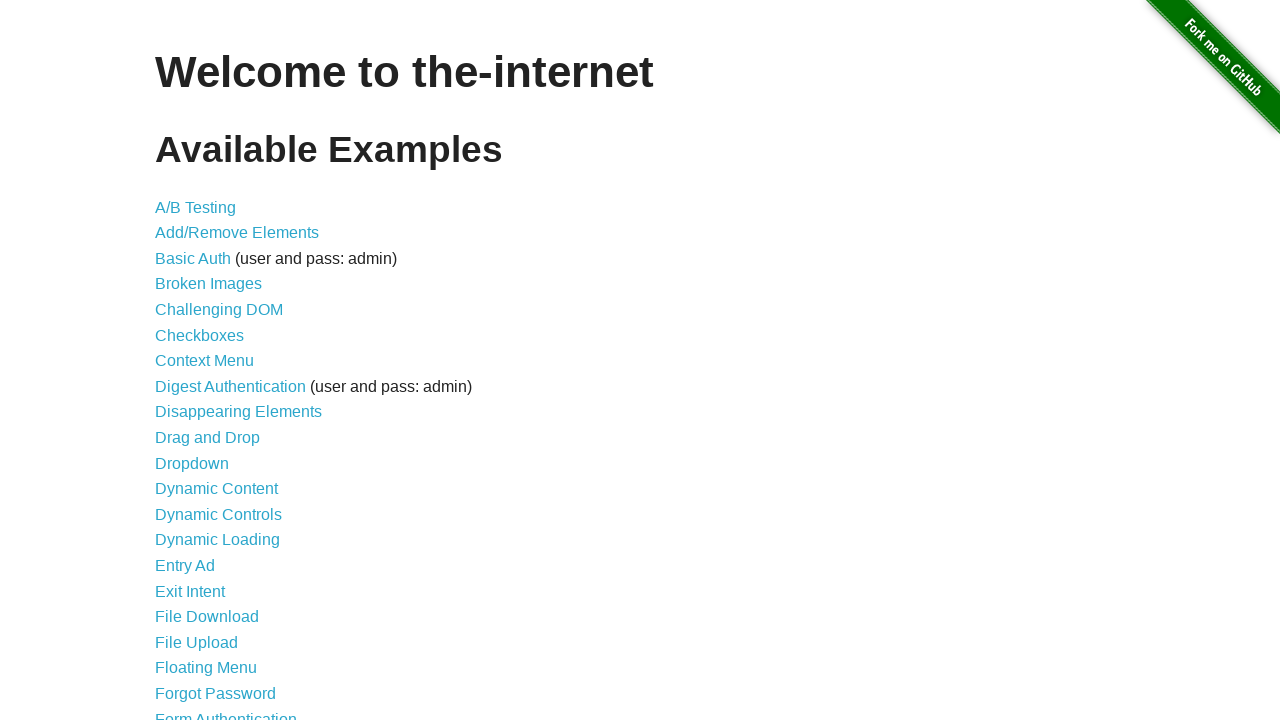

Clicked on Form Authentication link at (226, 712) on text=Form Authentication
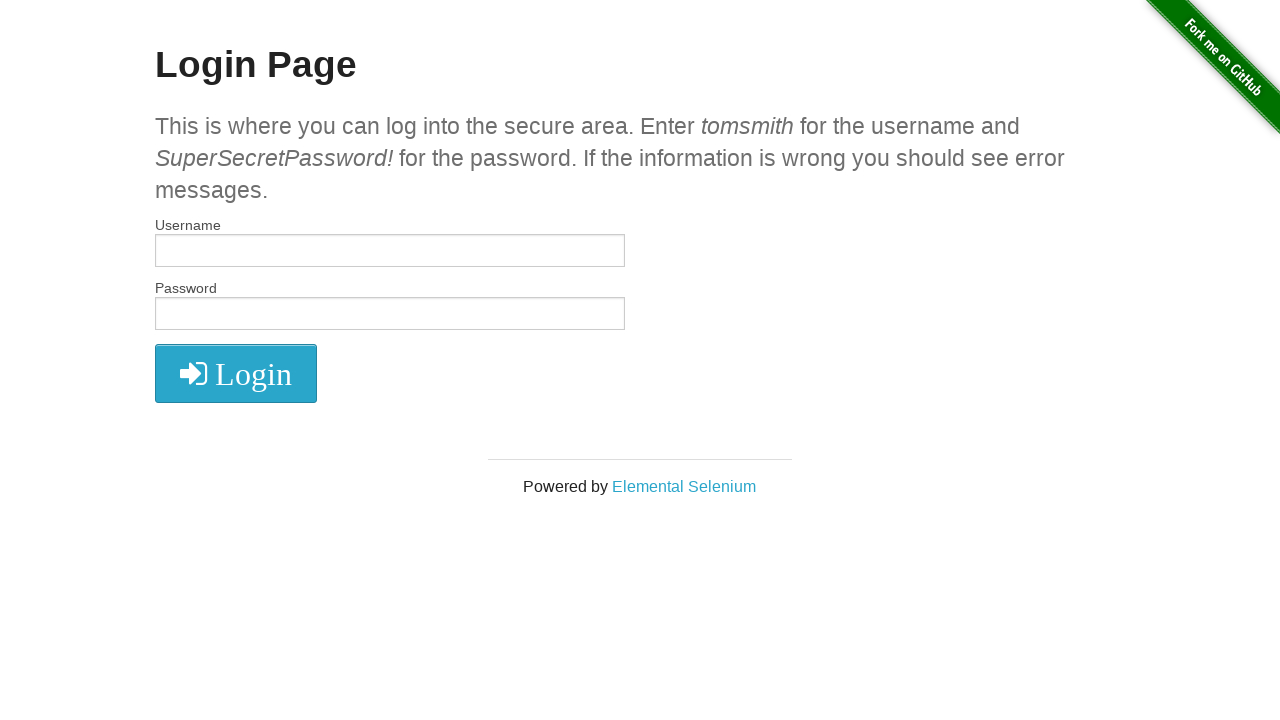

Waited for h2 element to load
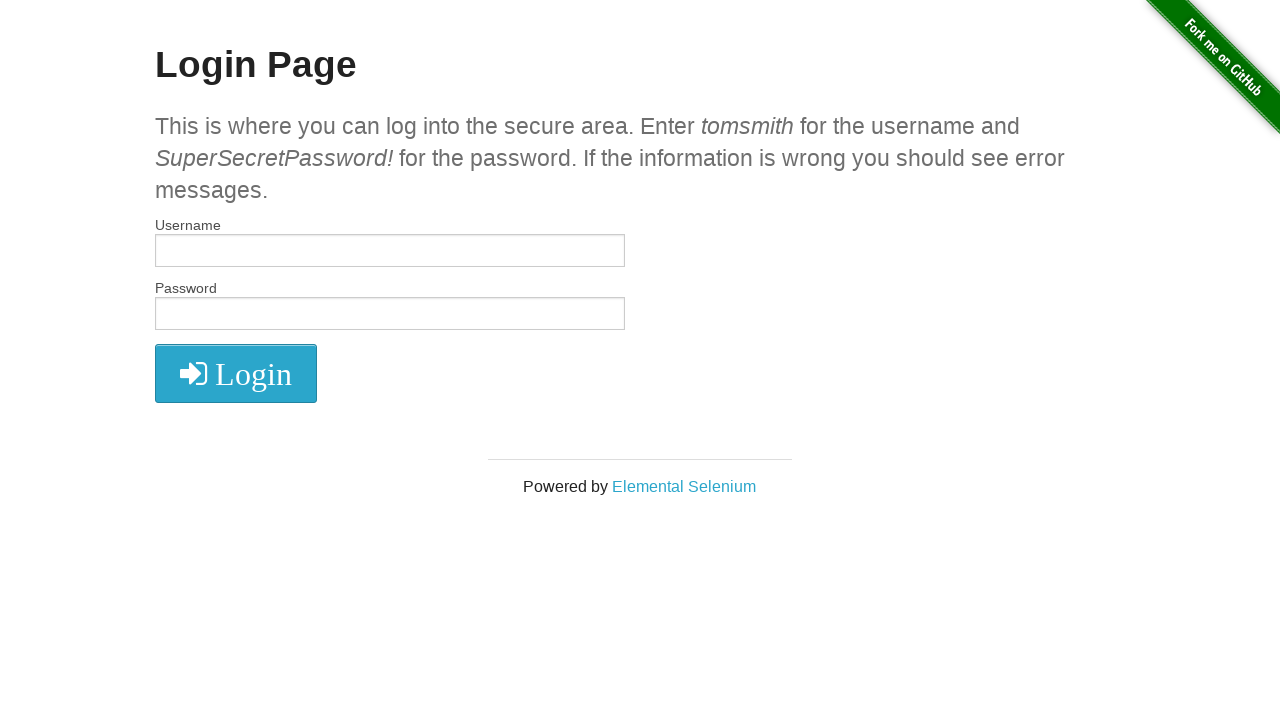

Retrieved h2 element text content
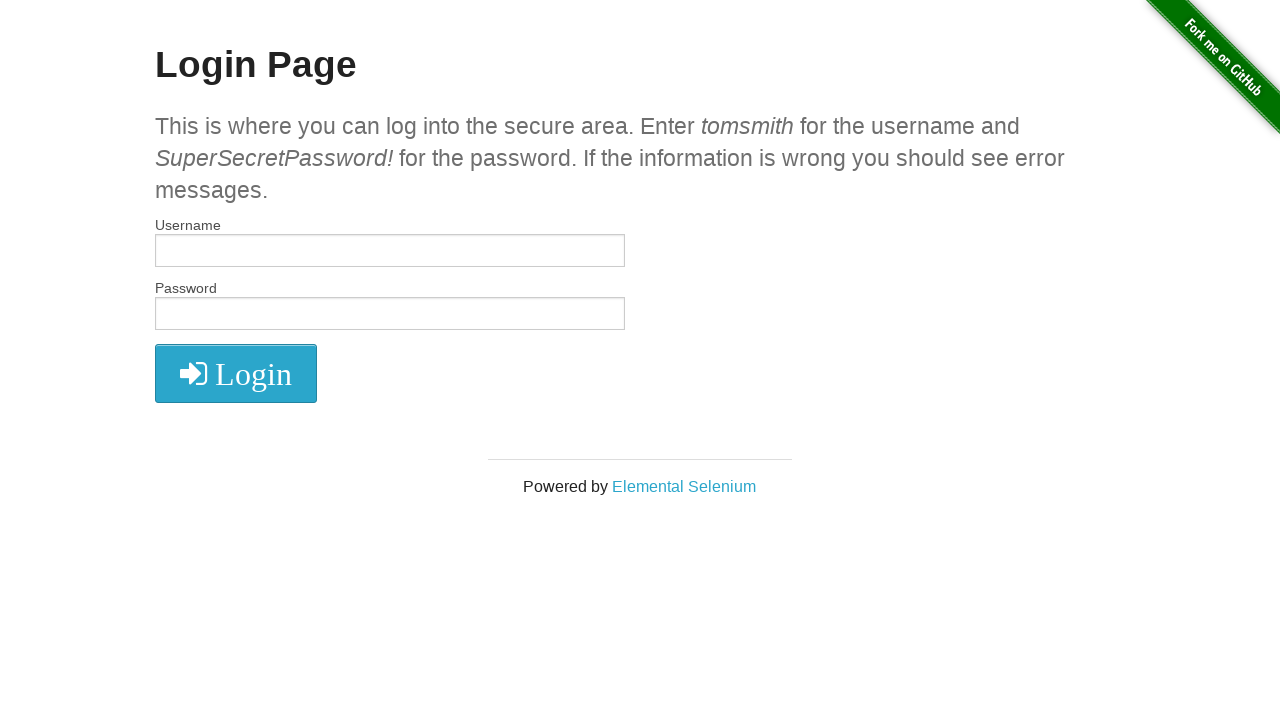

Verified h2 text equals 'Login Page'
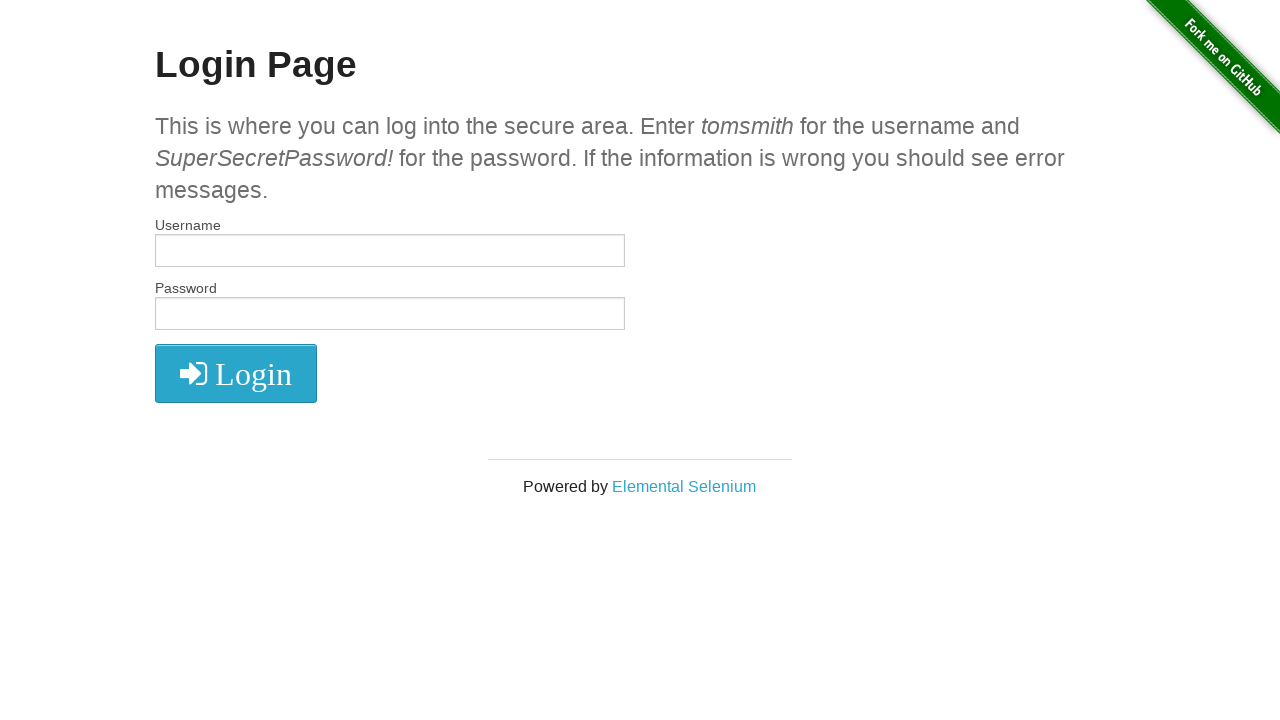

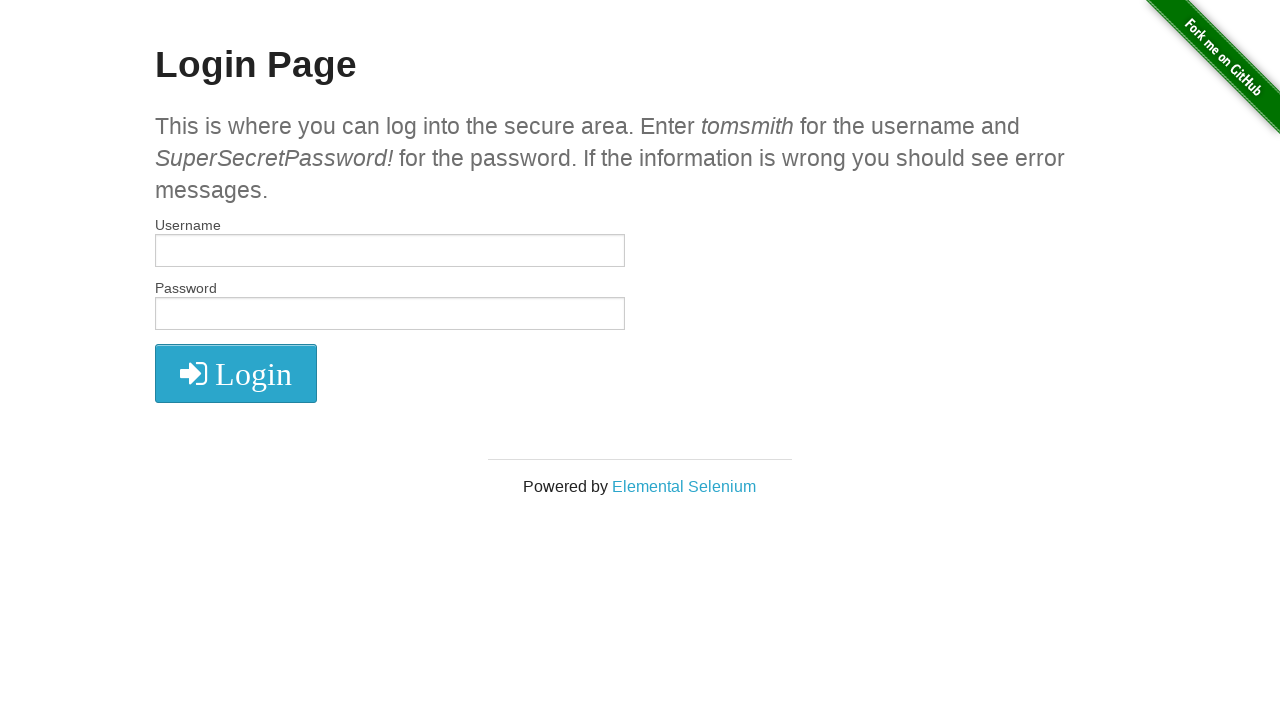